Tests filtering to display only completed items

Starting URL: https://demo.playwright.dev/todomvc

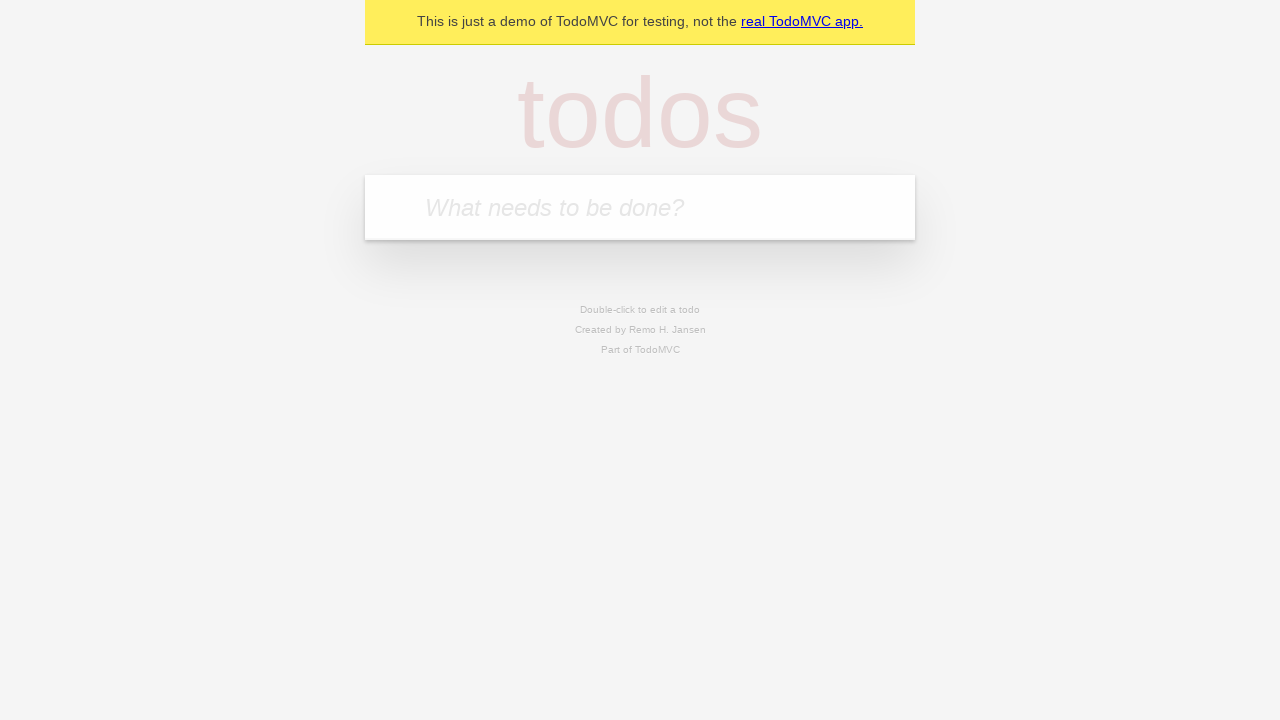

Filled todo input with 'buy some cheese' on .new-todo
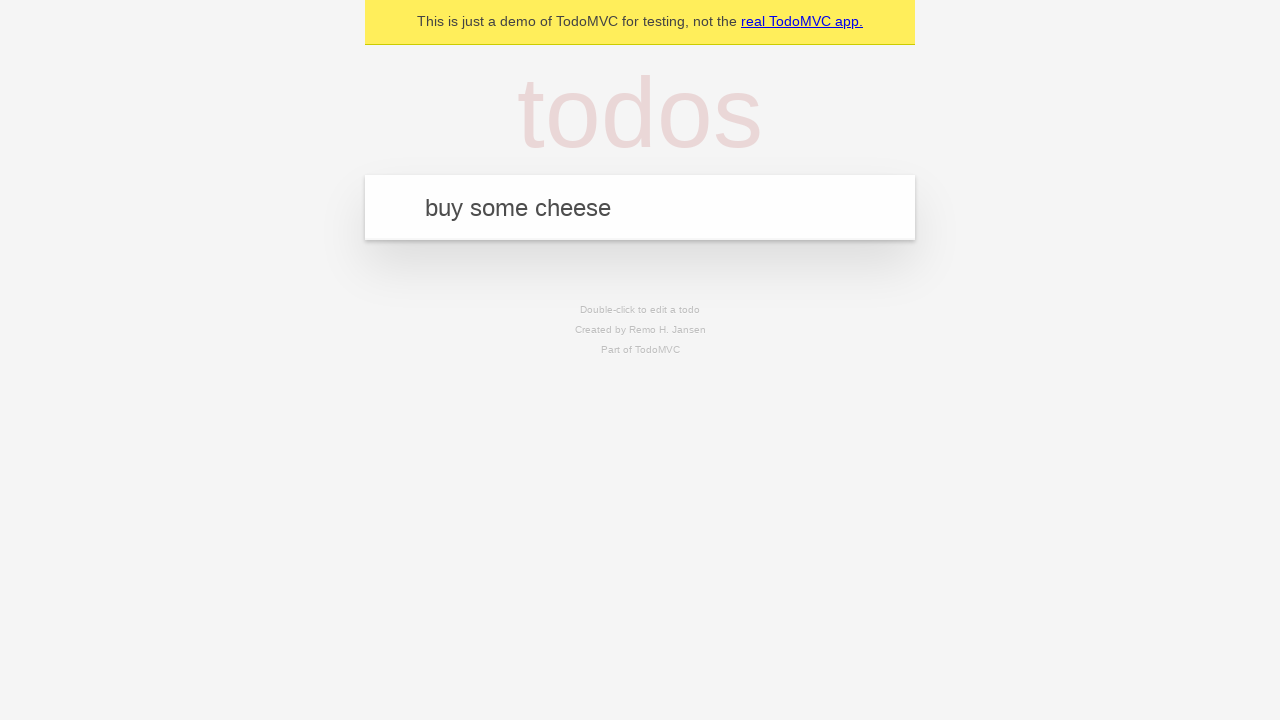

Pressed Enter to add first todo on .new-todo
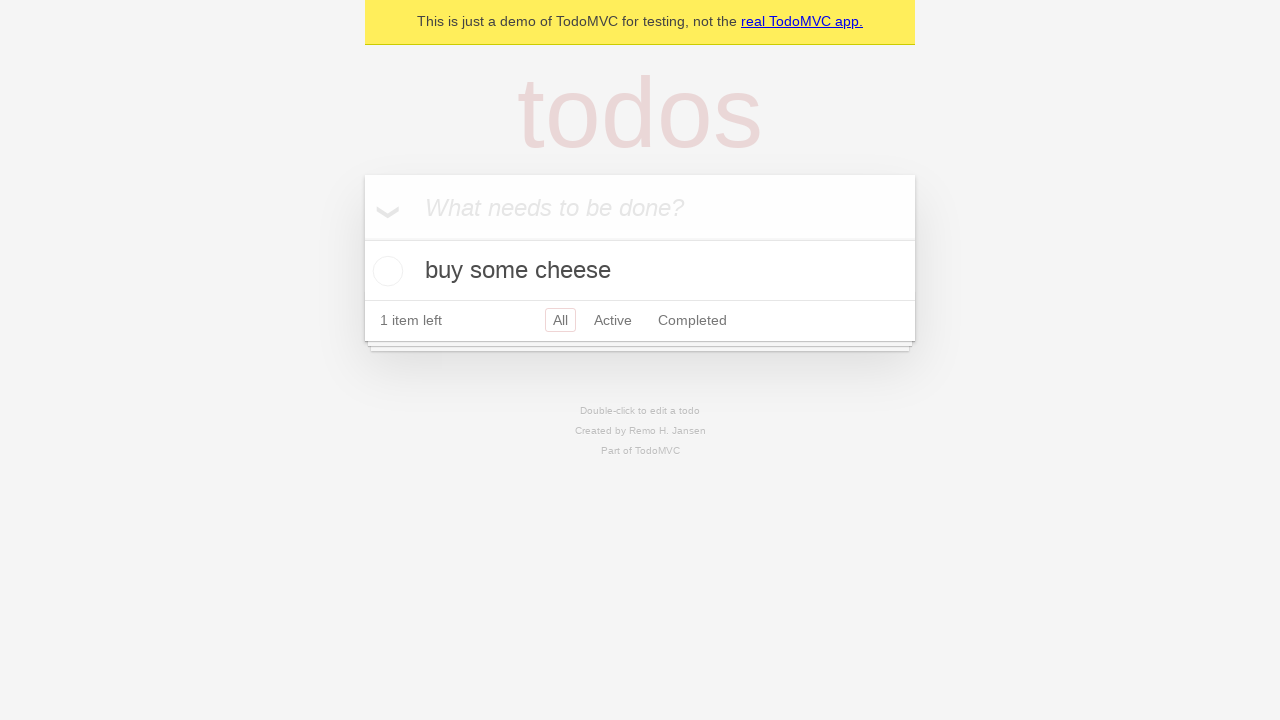

Filled todo input with 'feed the cat' on .new-todo
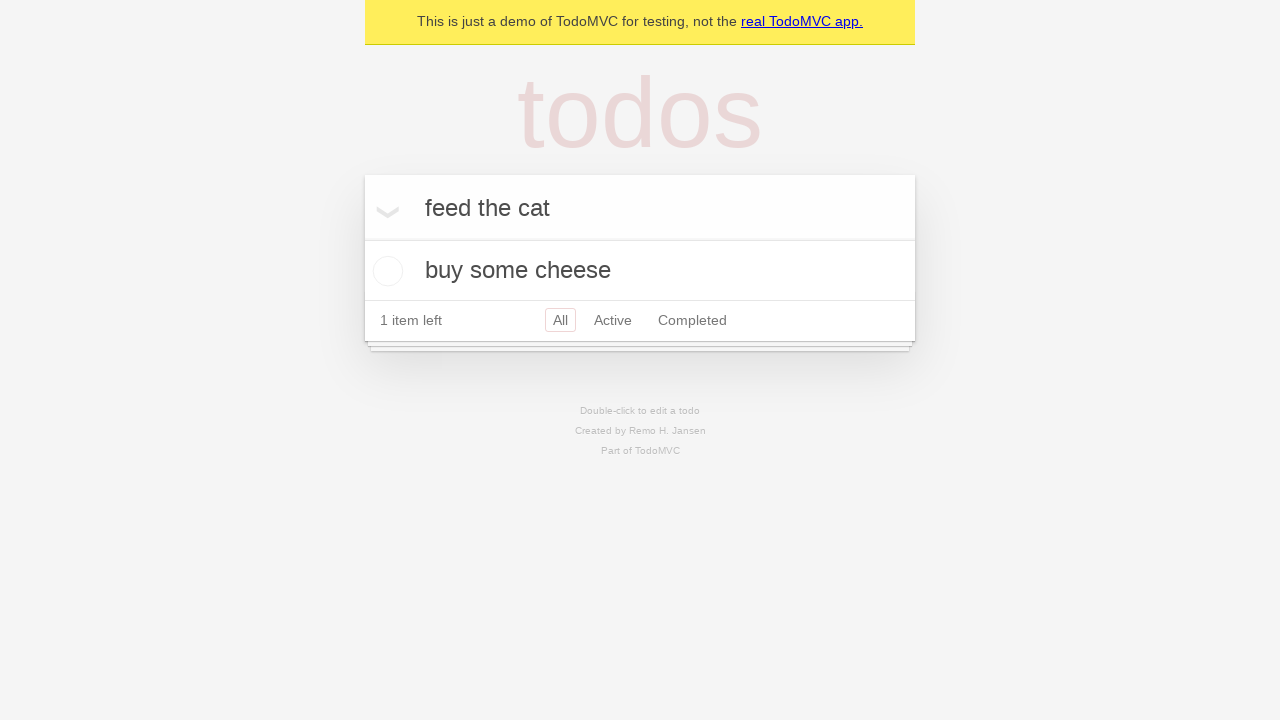

Pressed Enter to add second todo on .new-todo
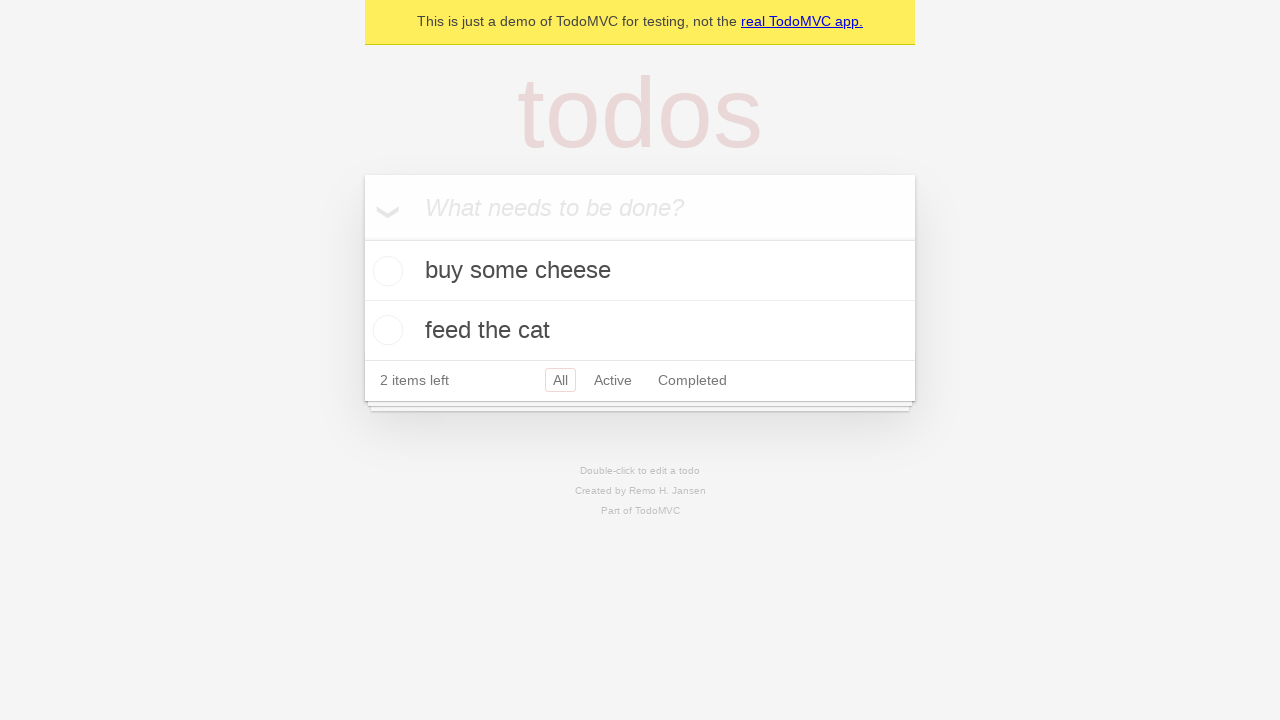

Filled todo input with 'book a doctors appointment' on .new-todo
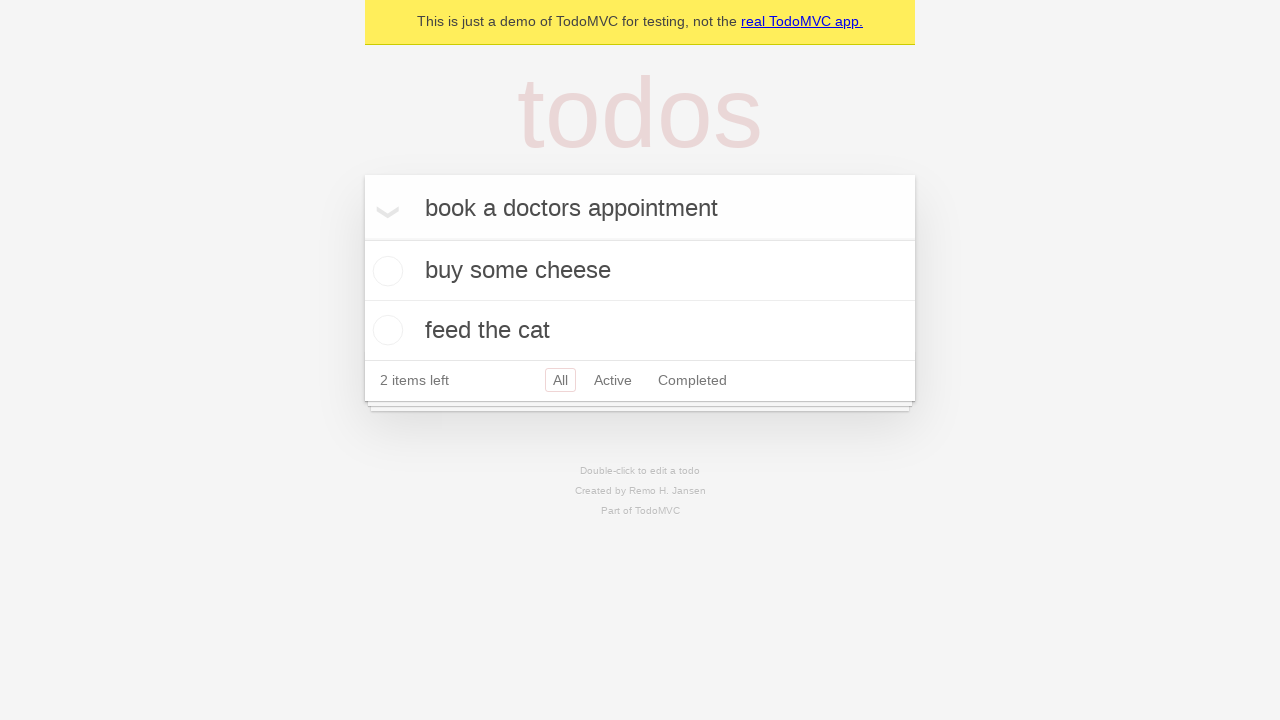

Pressed Enter to add third todo on .new-todo
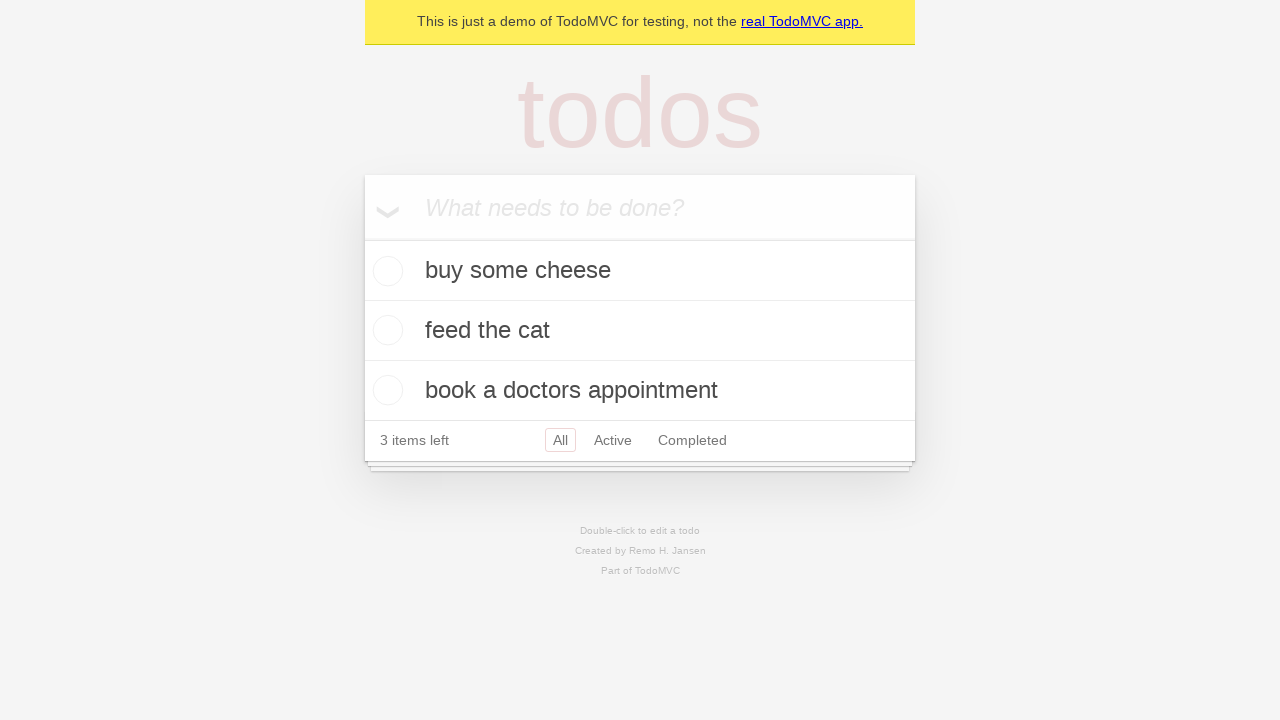

Waited for all three todos to load
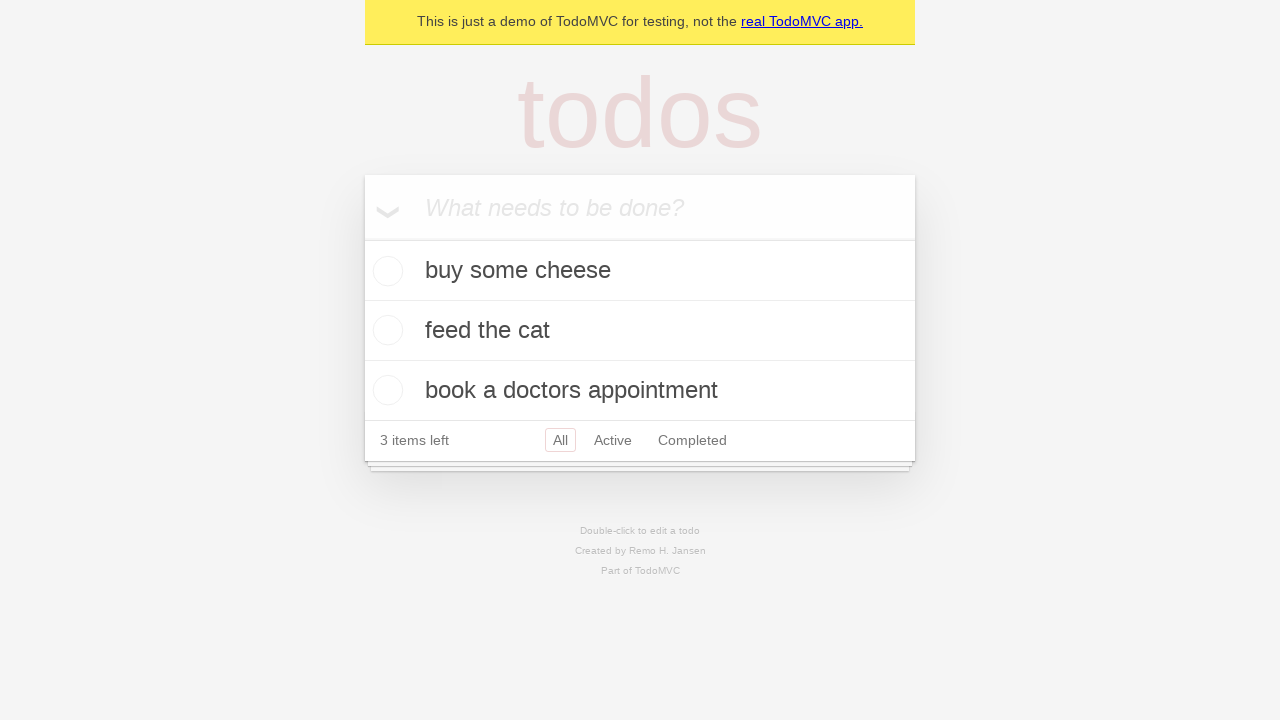

Checked second todo item as completed at (385, 330) on .todo-list li .toggle >> nth=1
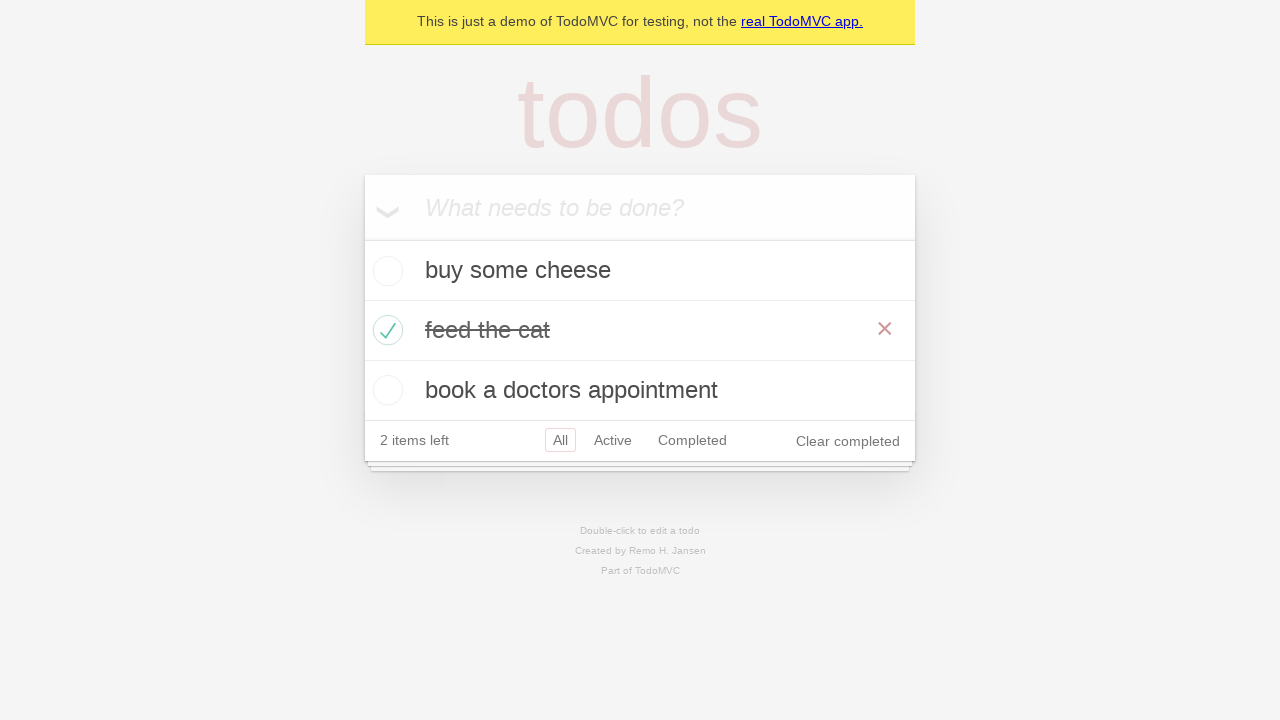

Clicked Completed filter to display only completed items at (692, 440) on .filters >> text=Completed
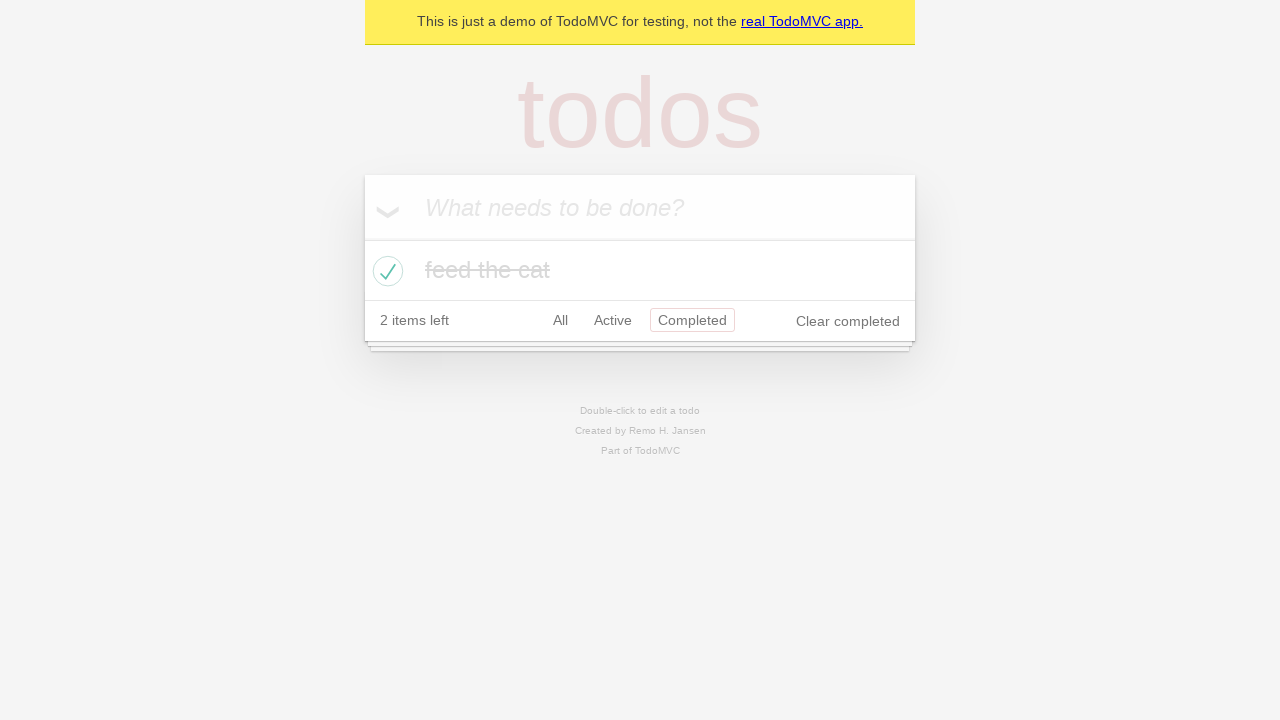

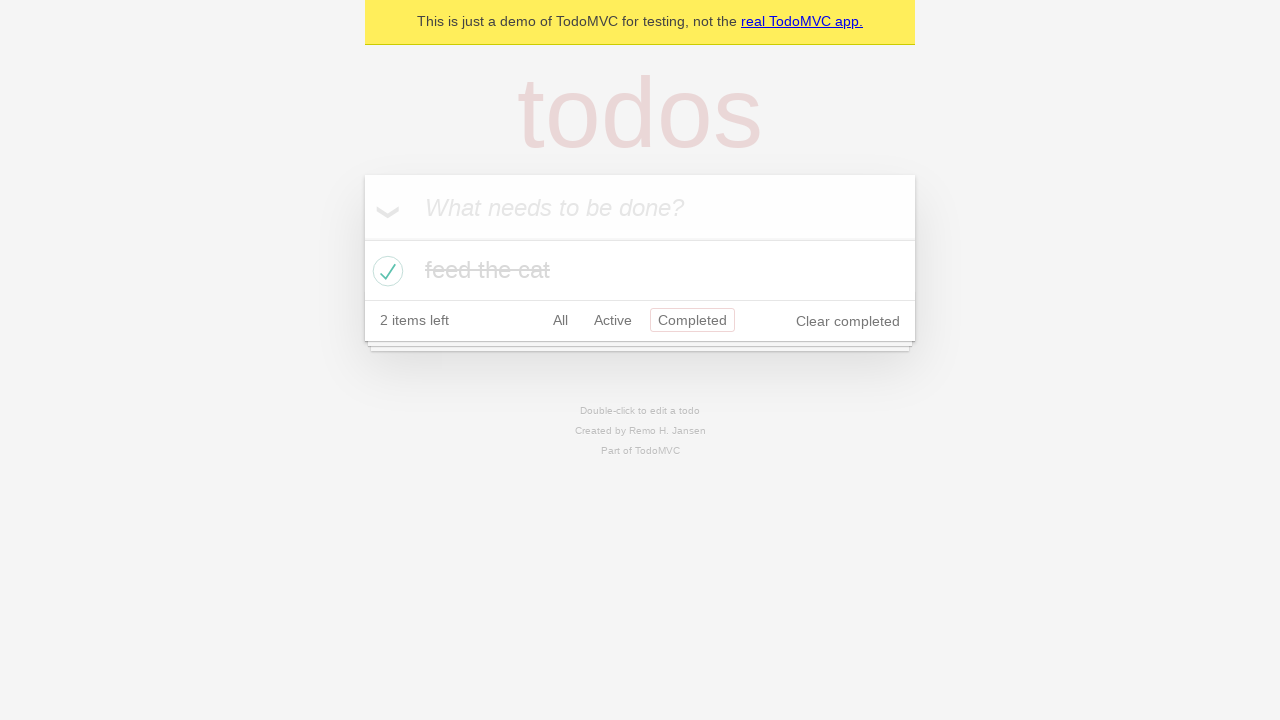